Tests dismissing a JavaScript confirm dialog by clicking the confirm button and canceling the dialog

Starting URL: https://testcenter.techproeducation.com/index.php?page=javascript-alerts

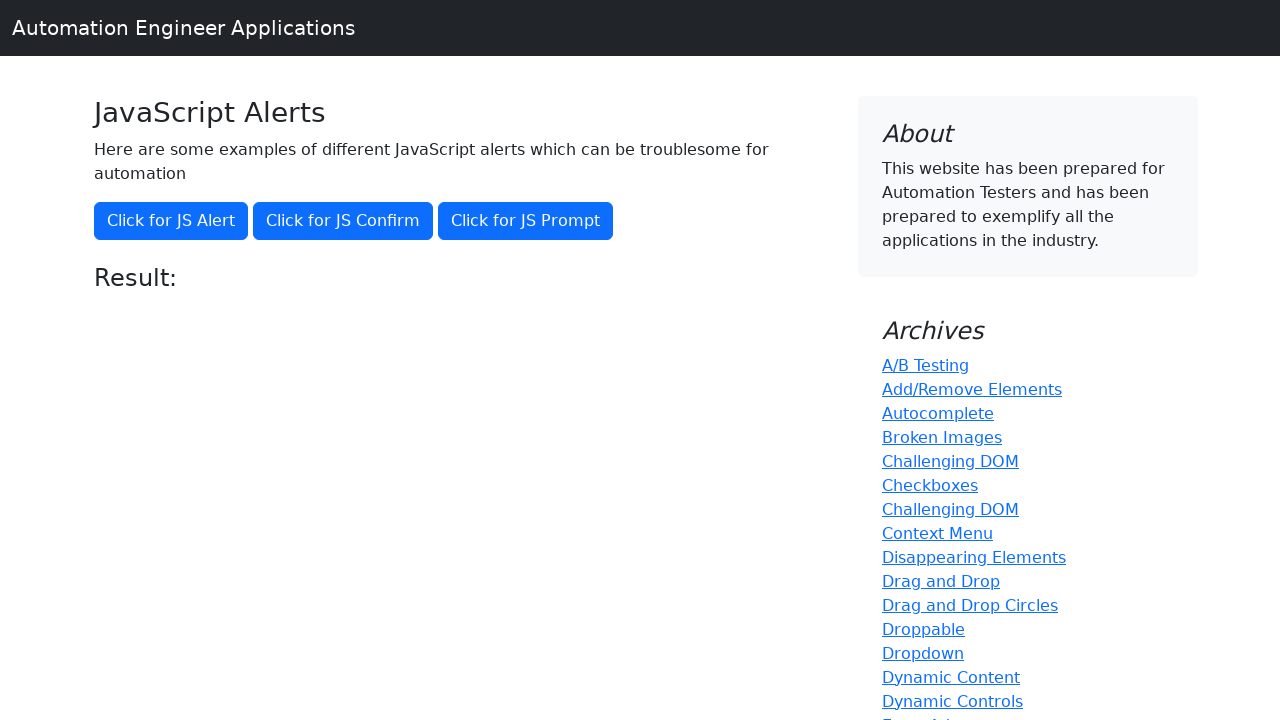

Set up dialog handler to dismiss alerts
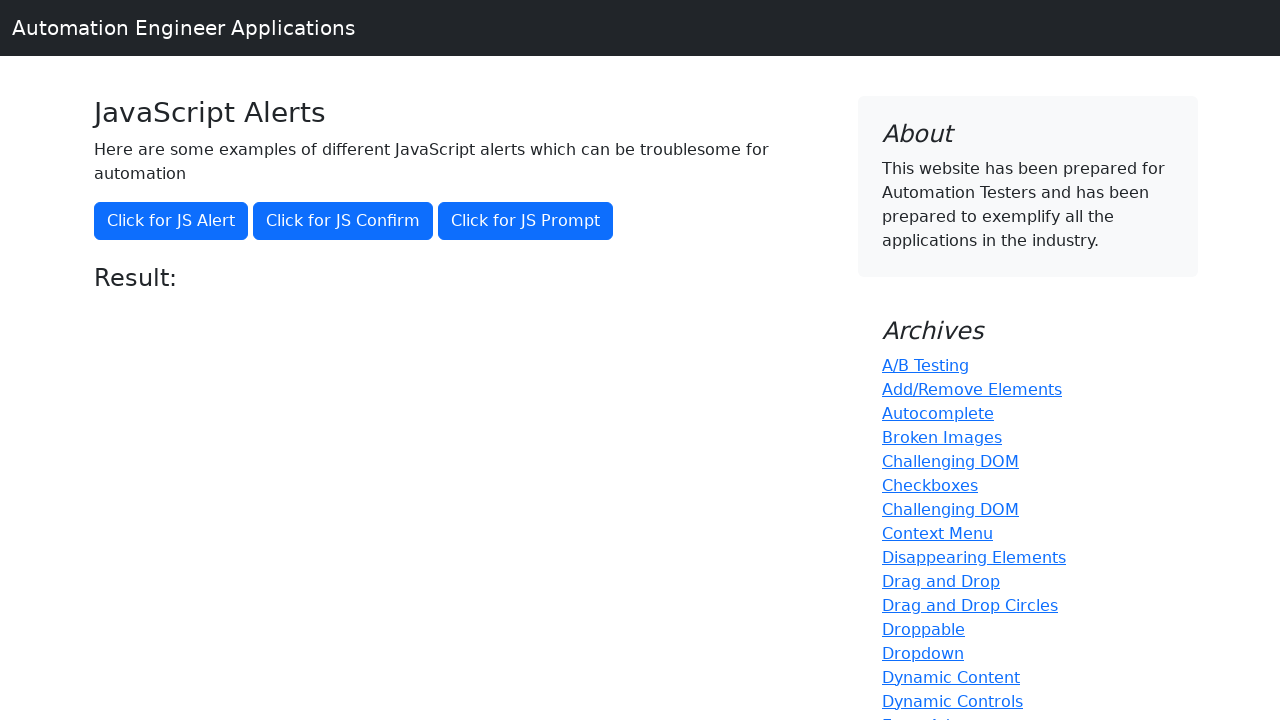

Clicked button to trigger JavaScript confirm dialog at (343, 221) on xpath=//button[@onclick='jsConfirm()']
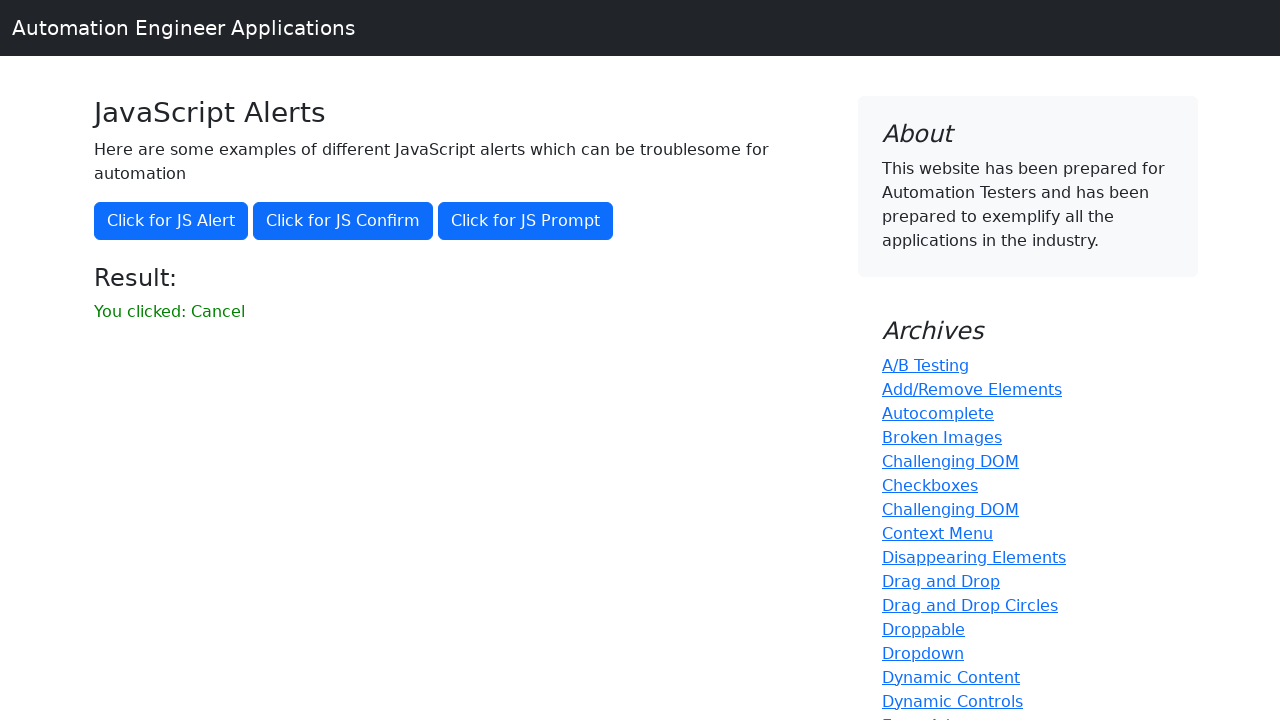

Verified result text shows 'You clicked: Cancel'
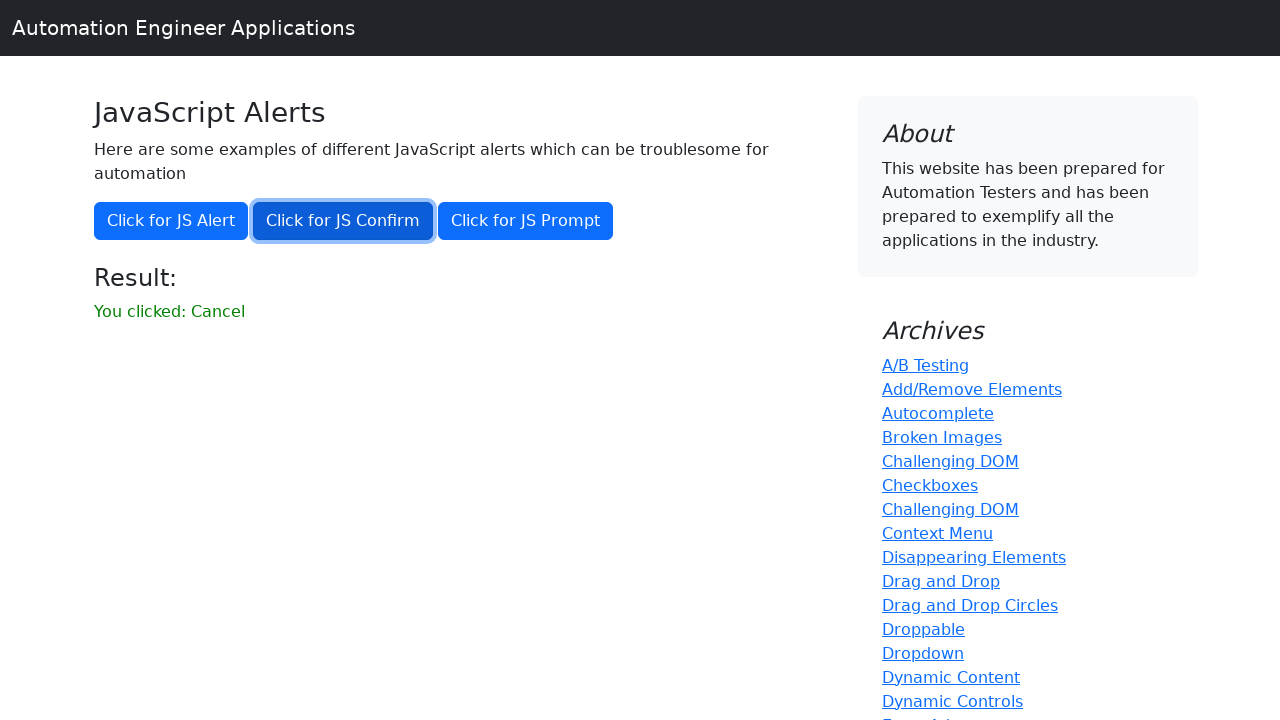

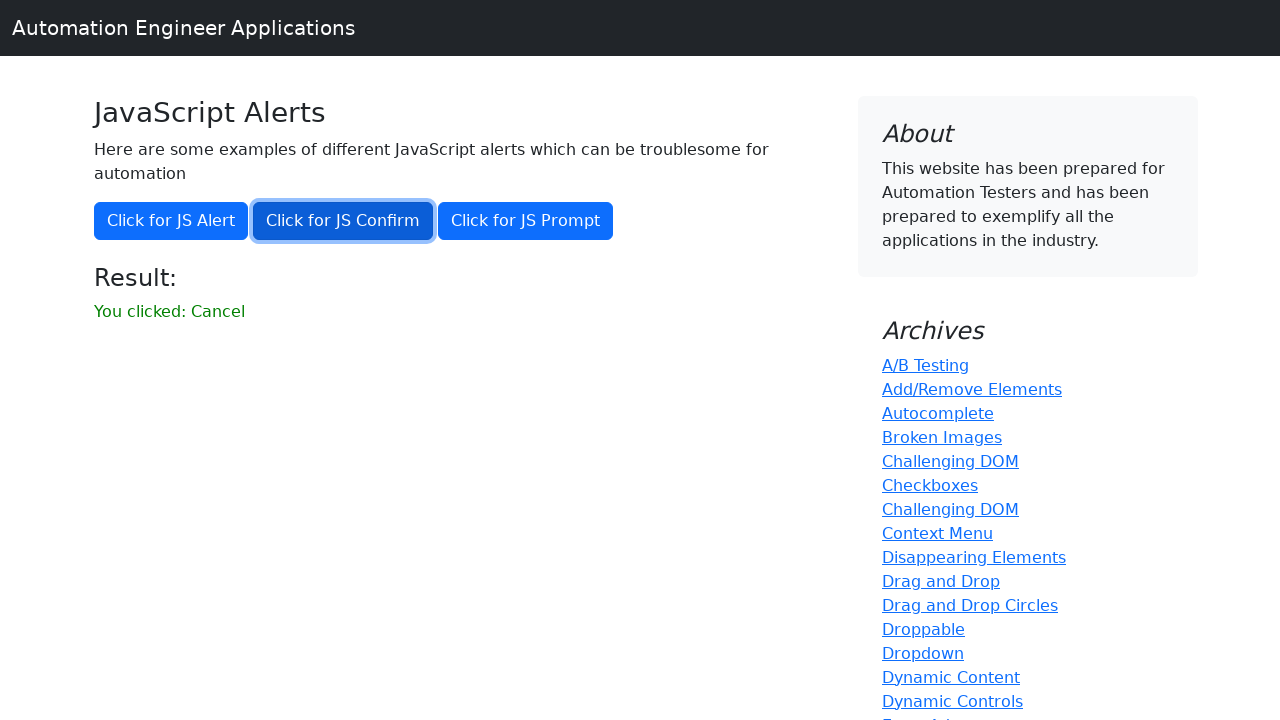